Tests static dropdown selection and passenger count increment functionality

Starting URL: https://rahulshettyacademy.com/dropdownsPractise/

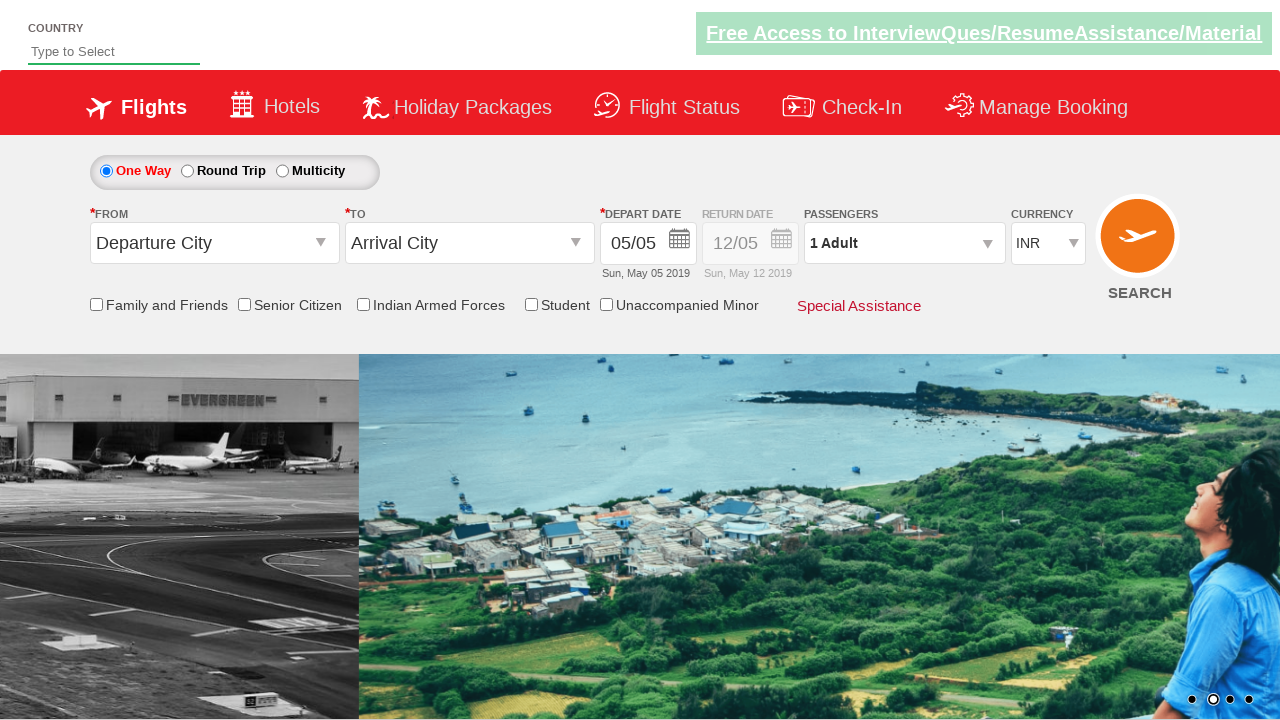

Selected INR currency from dropdown (index 3) on #ctl00_mainContent_DropDownListCurrency
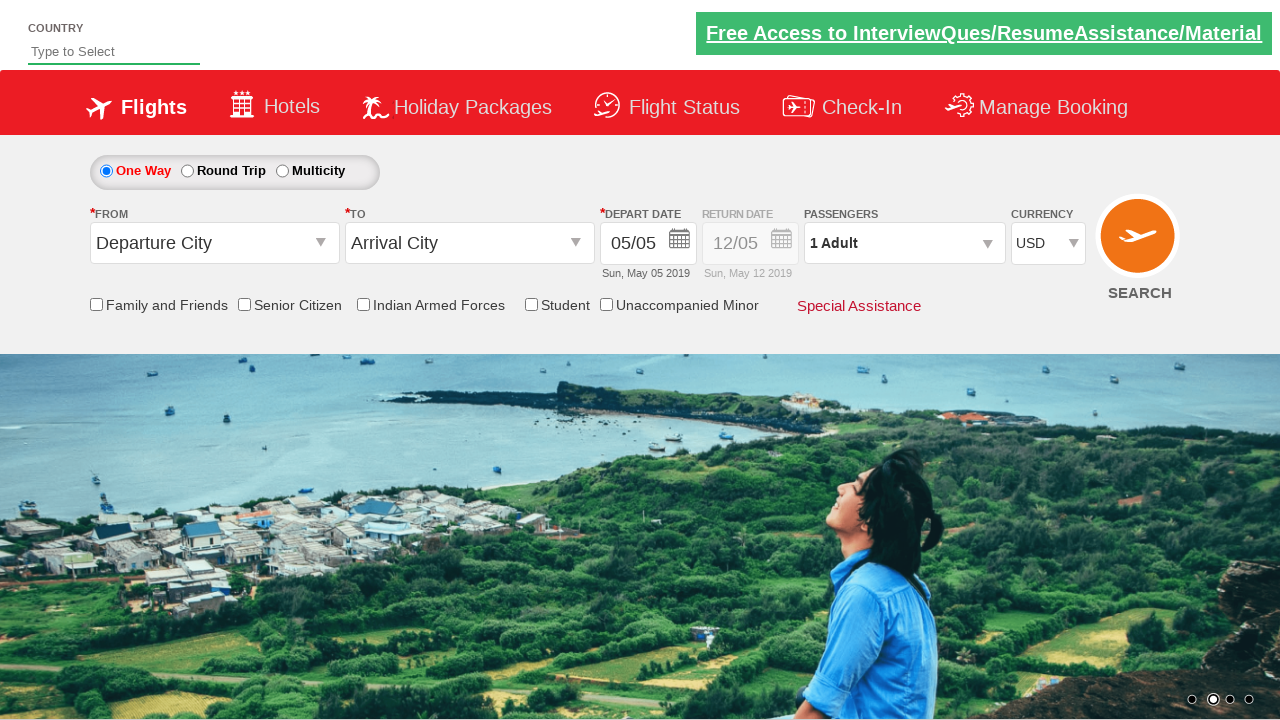

Clicked on passenger info dropdown to open options at (904, 243) on #divpaxinfo
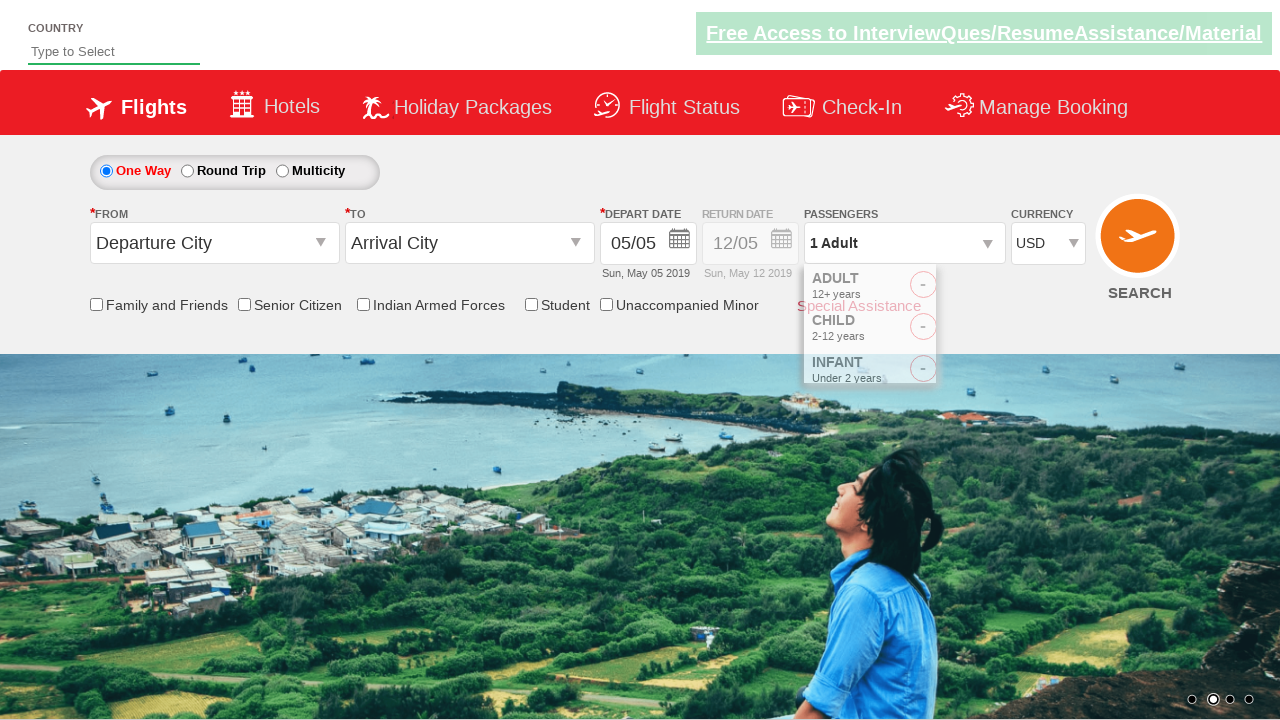

Clicked increment adult button (1st time) at (982, 288) on #hrefIncAdt
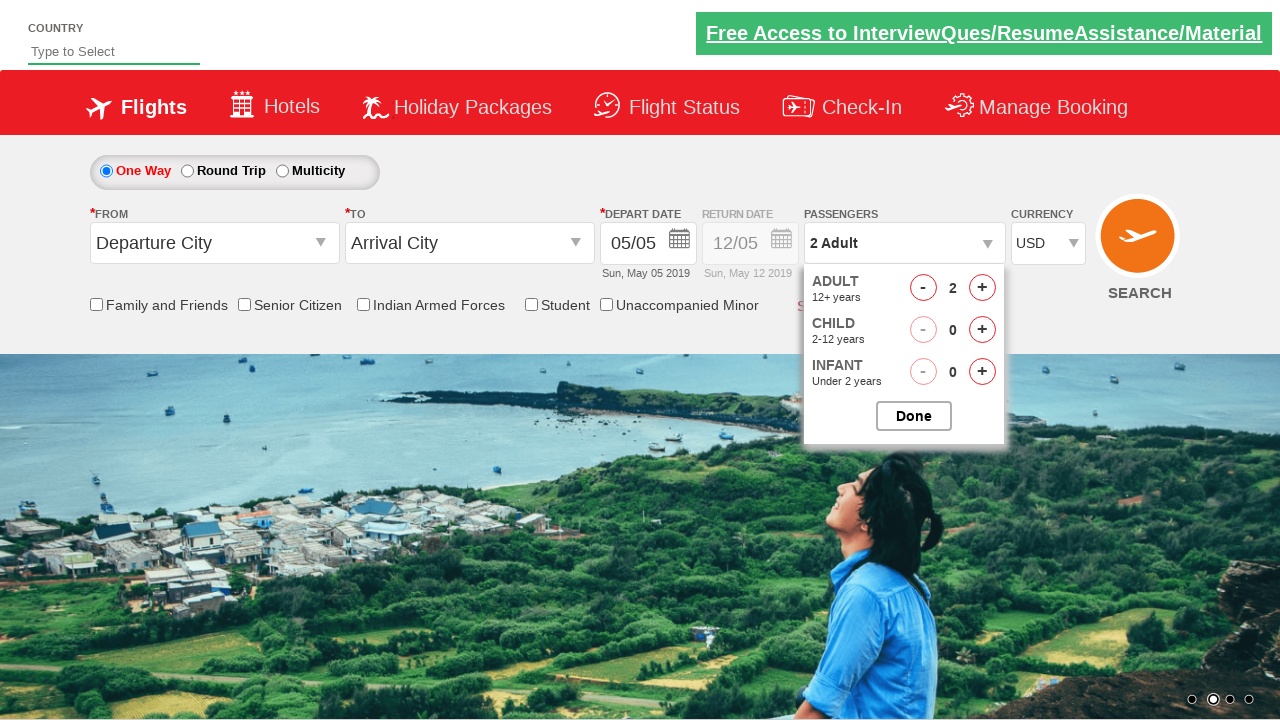

Clicked increment adult button (2nd time) at (982, 288) on #hrefIncAdt
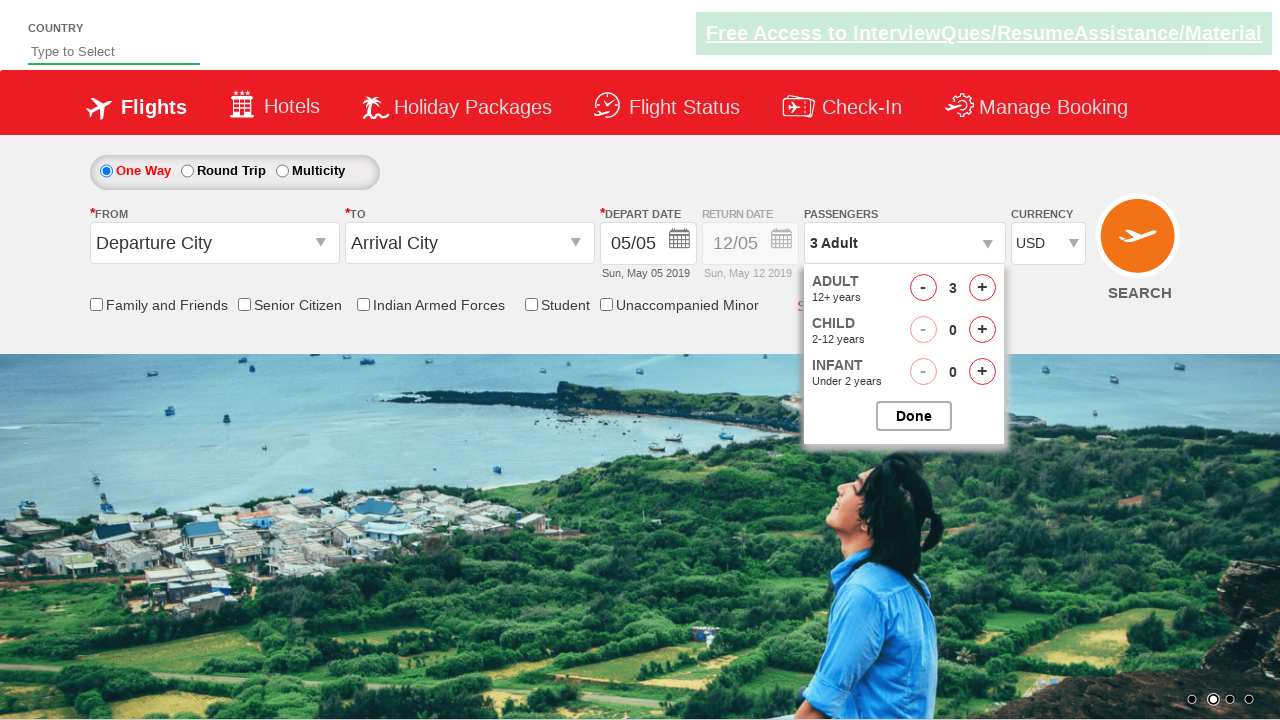

Clicked increment adult button (3rd time) at (982, 288) on #hrefIncAdt
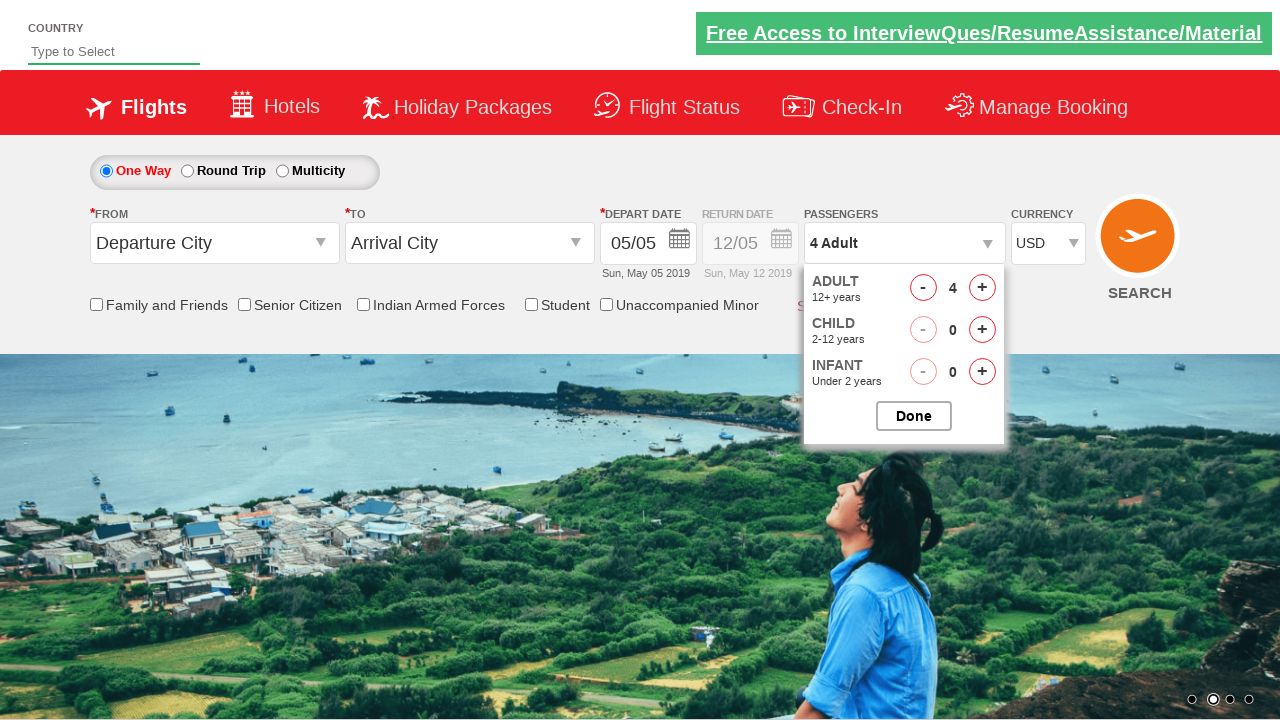

Clicked increment adult button (4th time, total adult count now 5) at (982, 288) on #hrefIncAdt
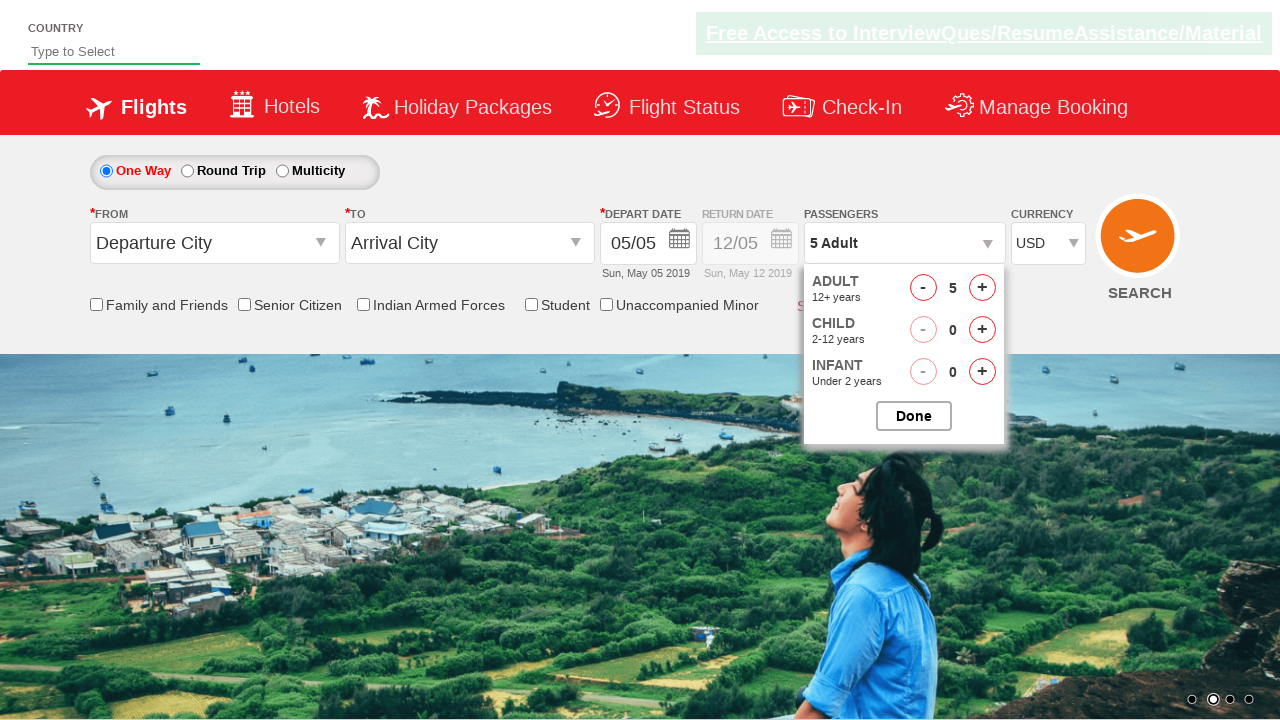

Clicked button to close passenger options at (914, 416) on #btnclosepaxoption
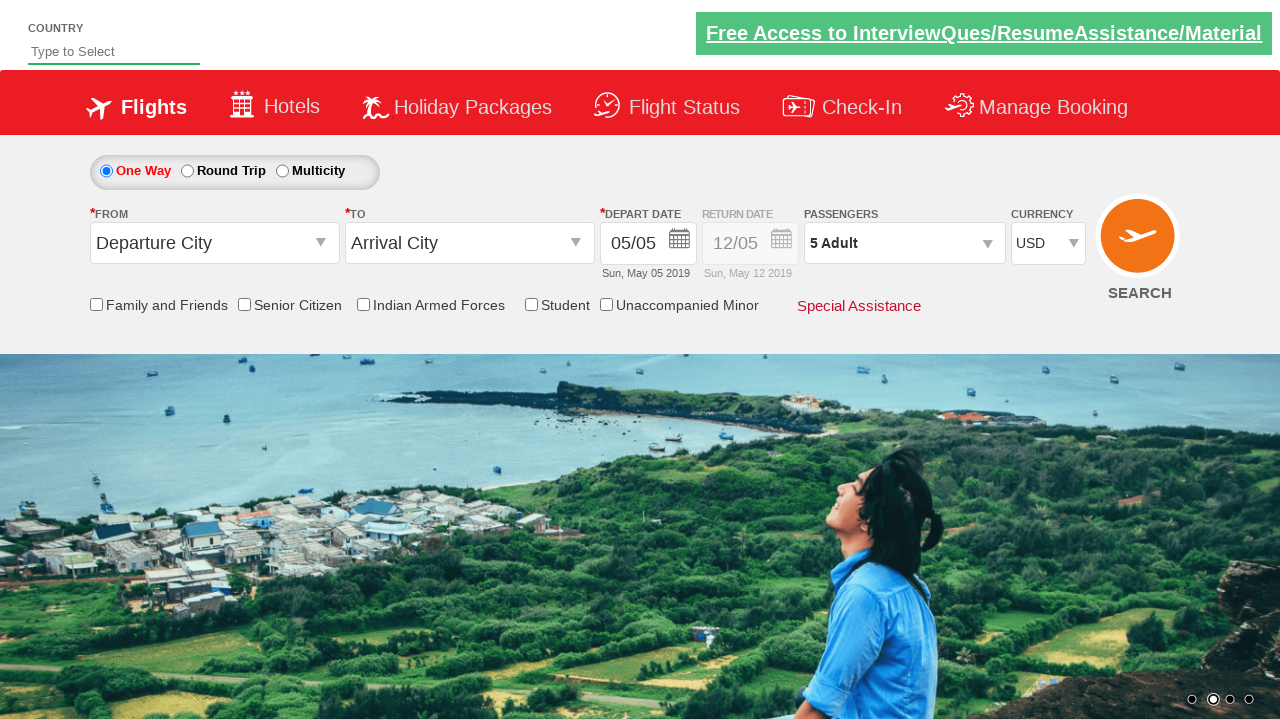

Verified that passenger info displays '5 Adult'
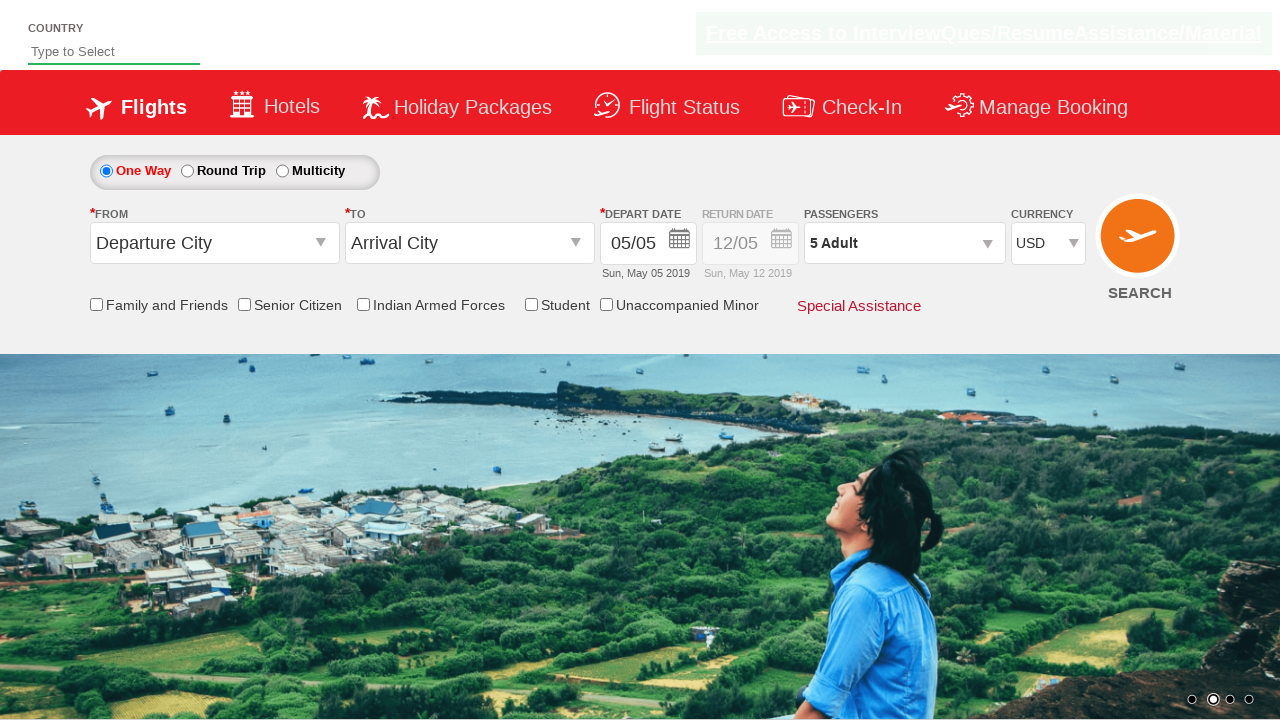

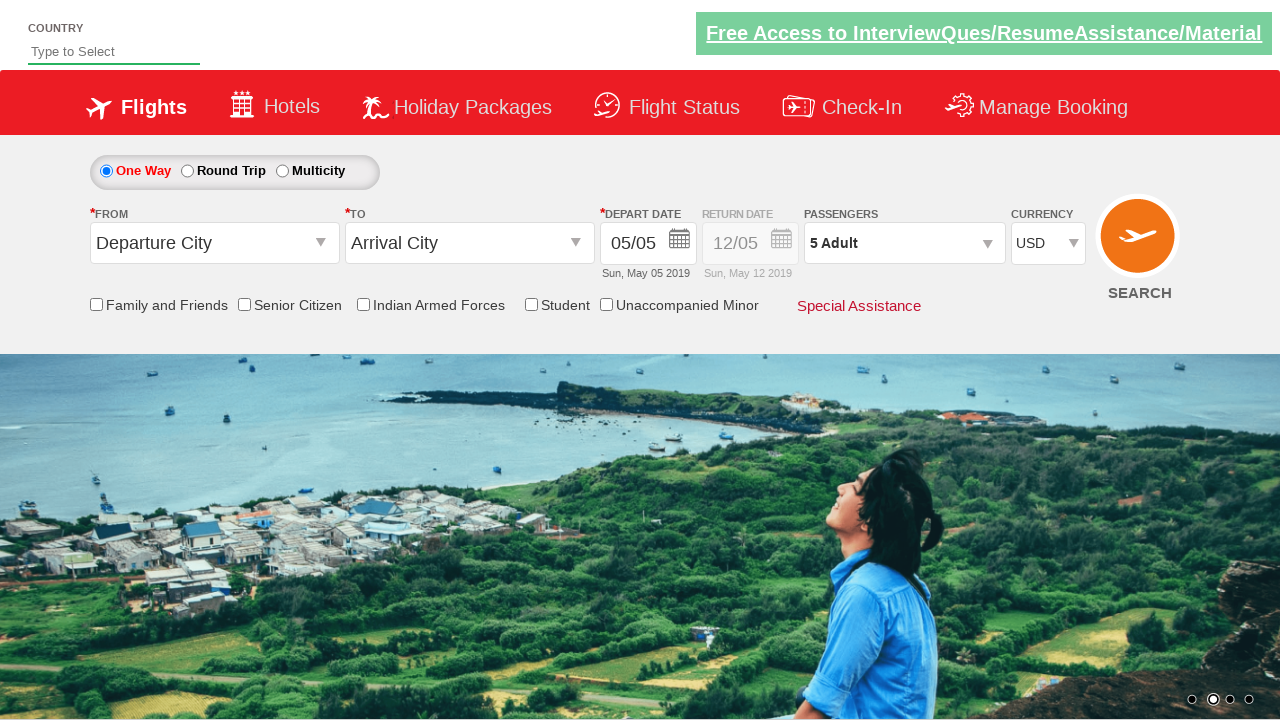